Tests scrolling to the footer element on the Selenium website

Starting URL: https://www.selenium.dev/

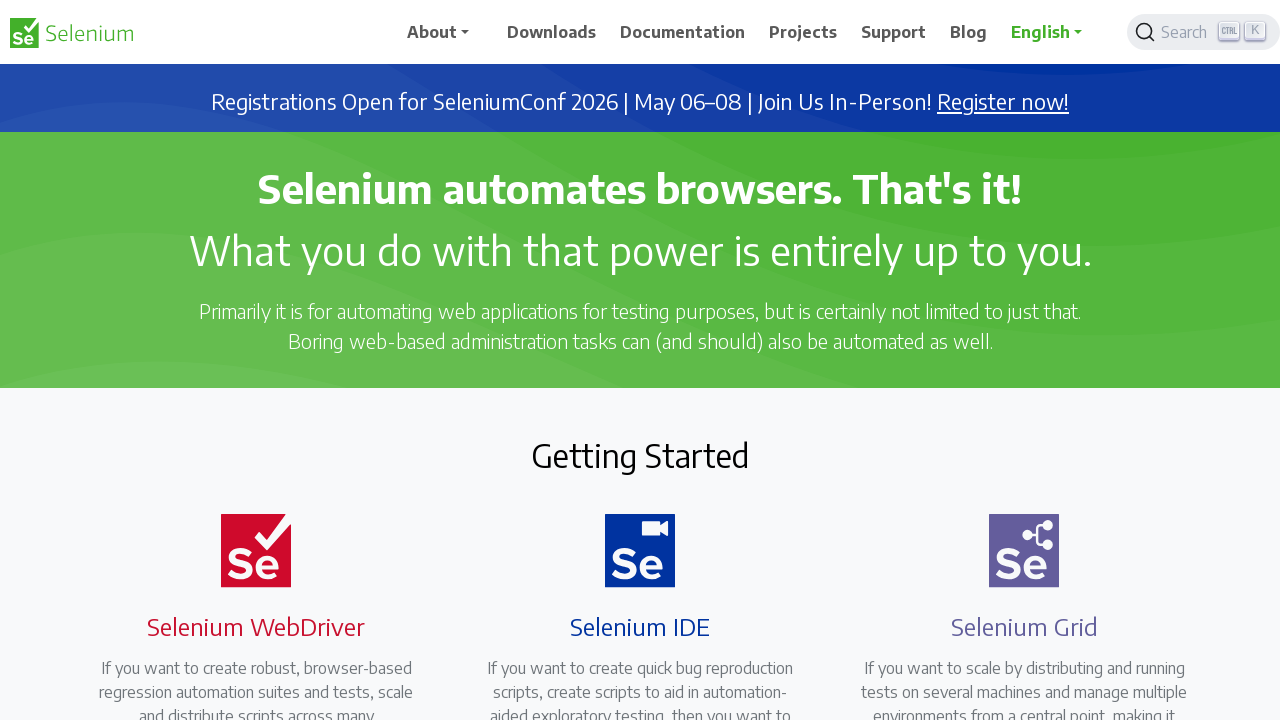

Scrolled to footer element using JavaScript evaluation
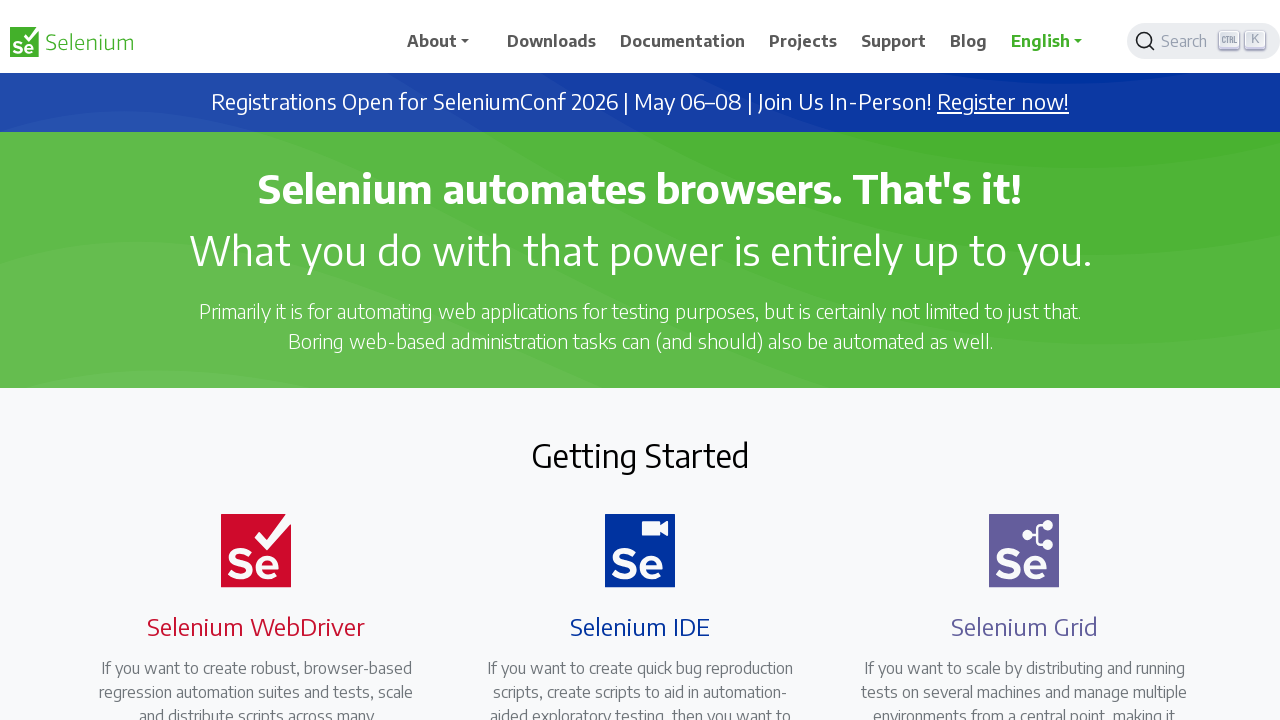

Footer element is now visible on the Selenium website
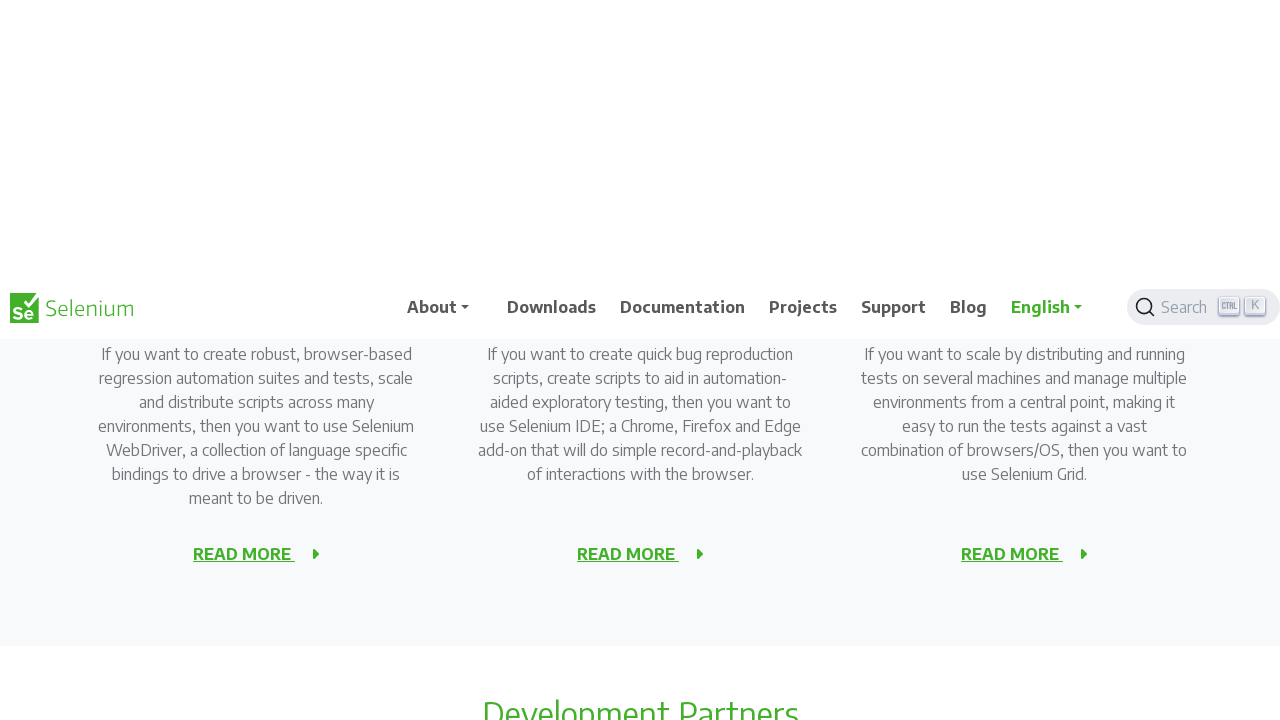

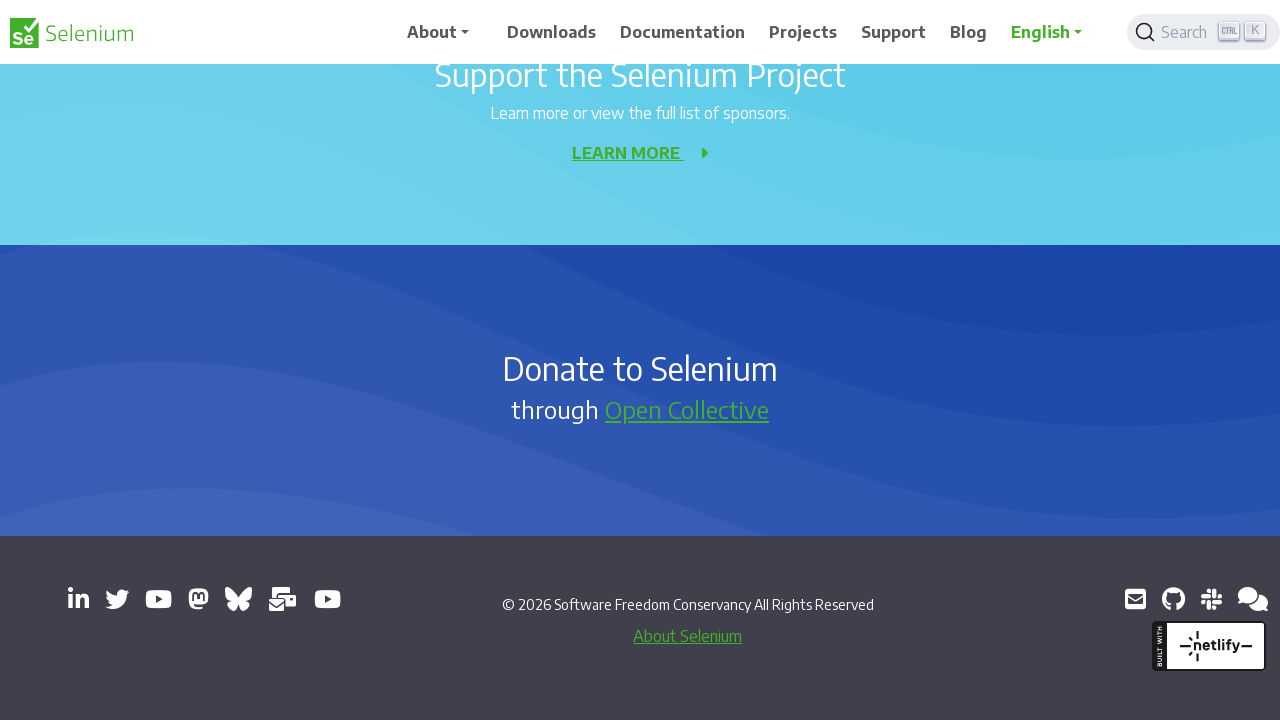